Tests entering a message in the textarea field

Starting URL: https://practice-automation.com/form-fields/

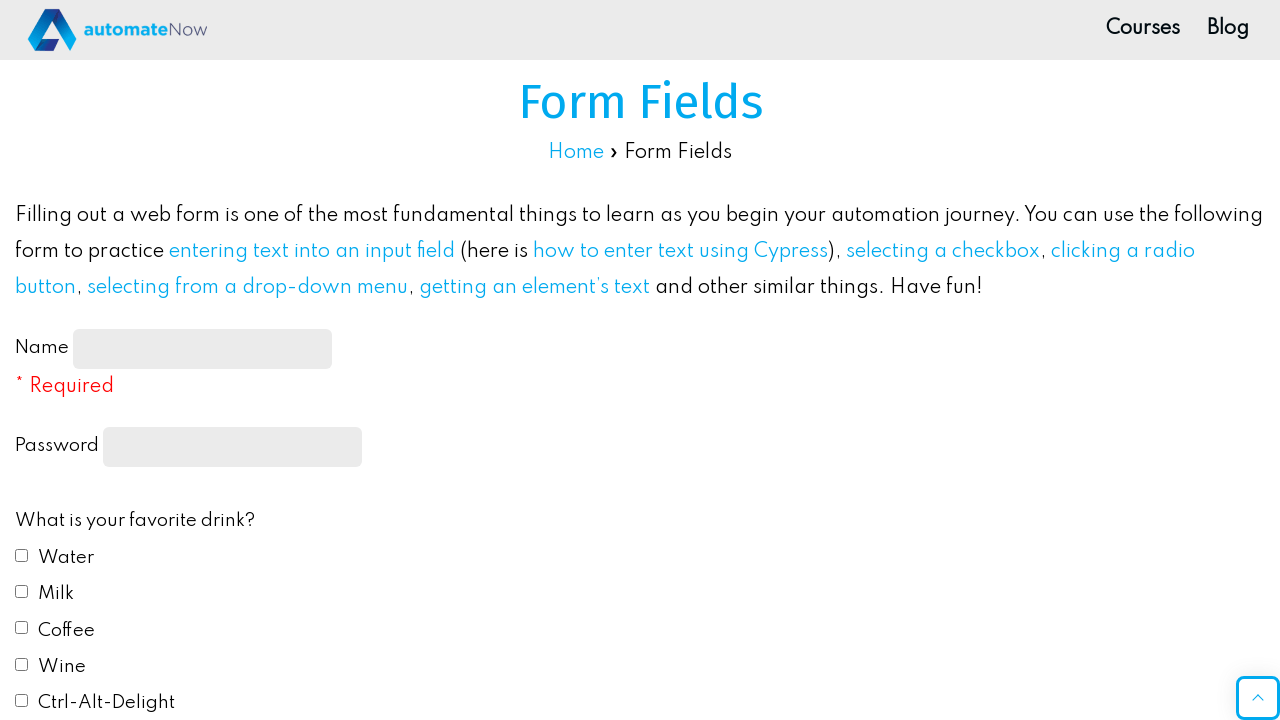

Filled textarea field with test message on textarea
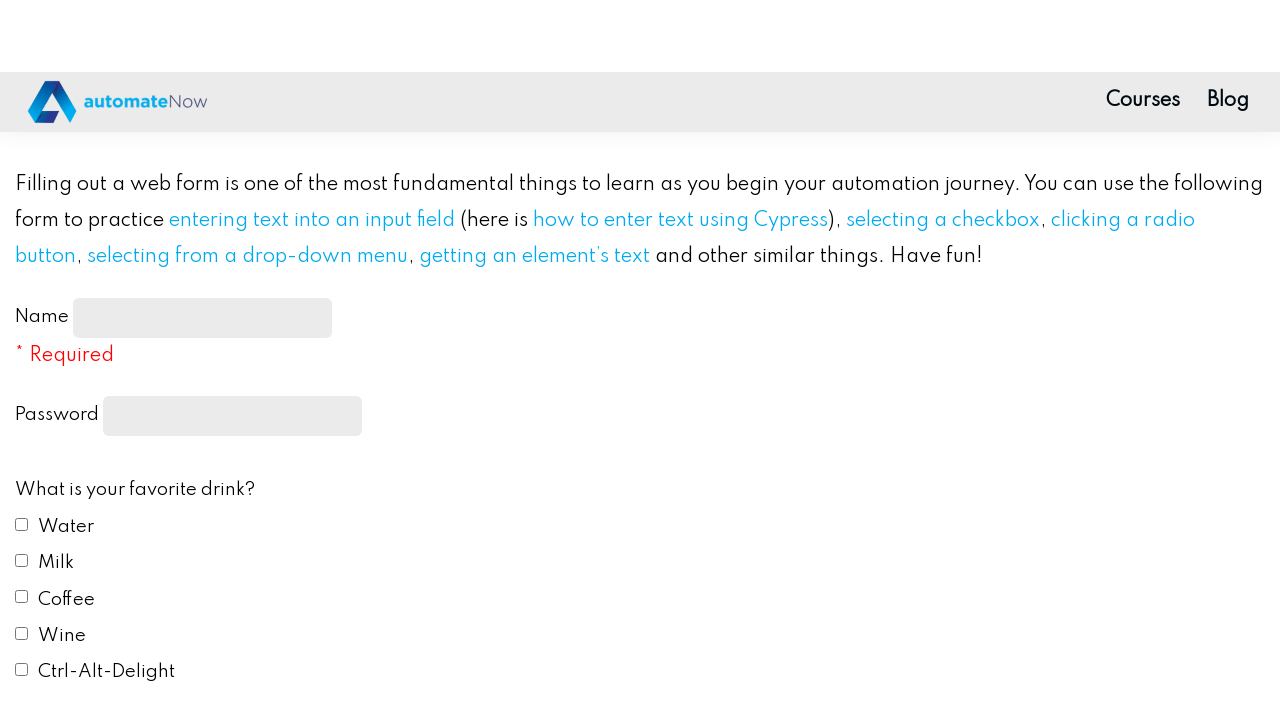

Retrieved textarea value to verify input
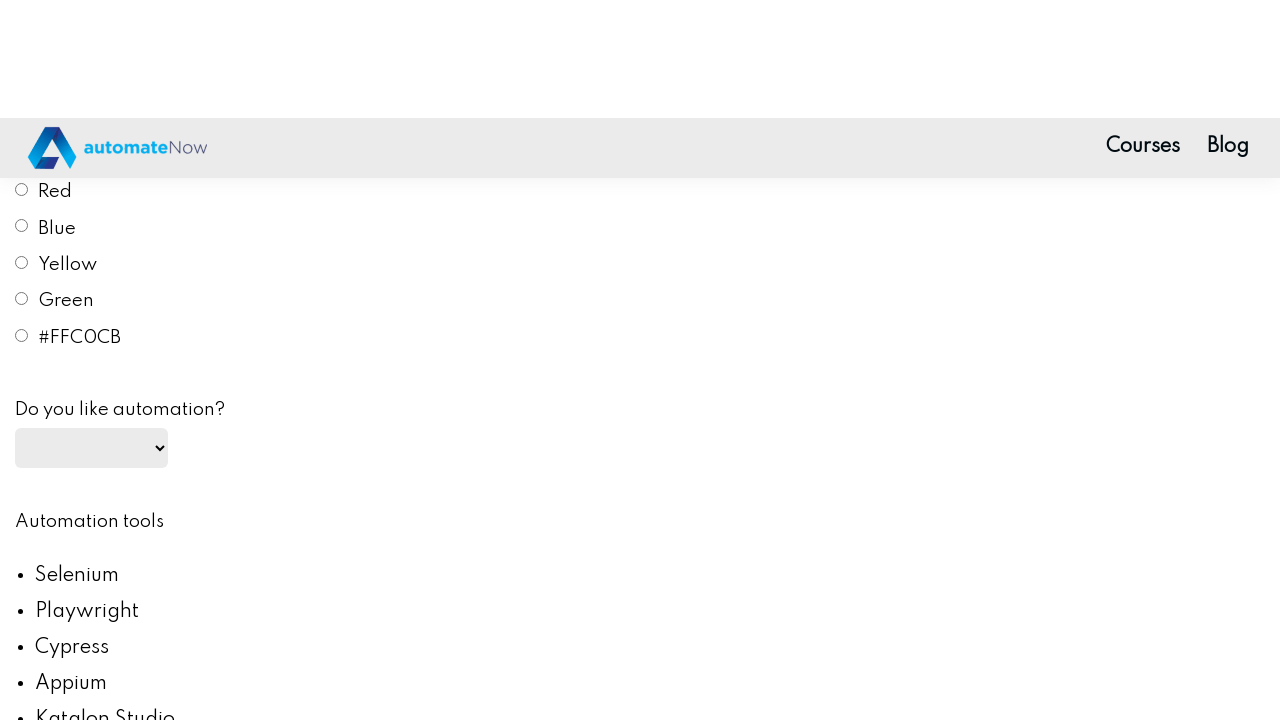

Assertion passed: textarea contains expected message
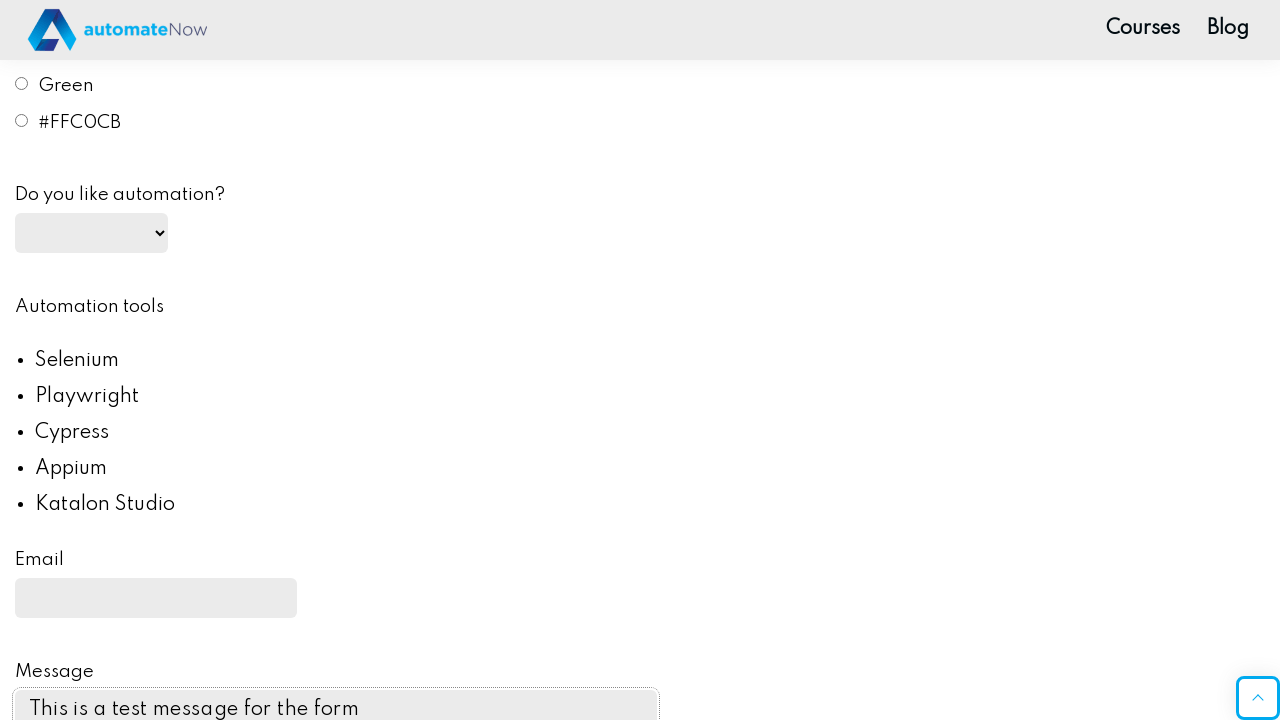

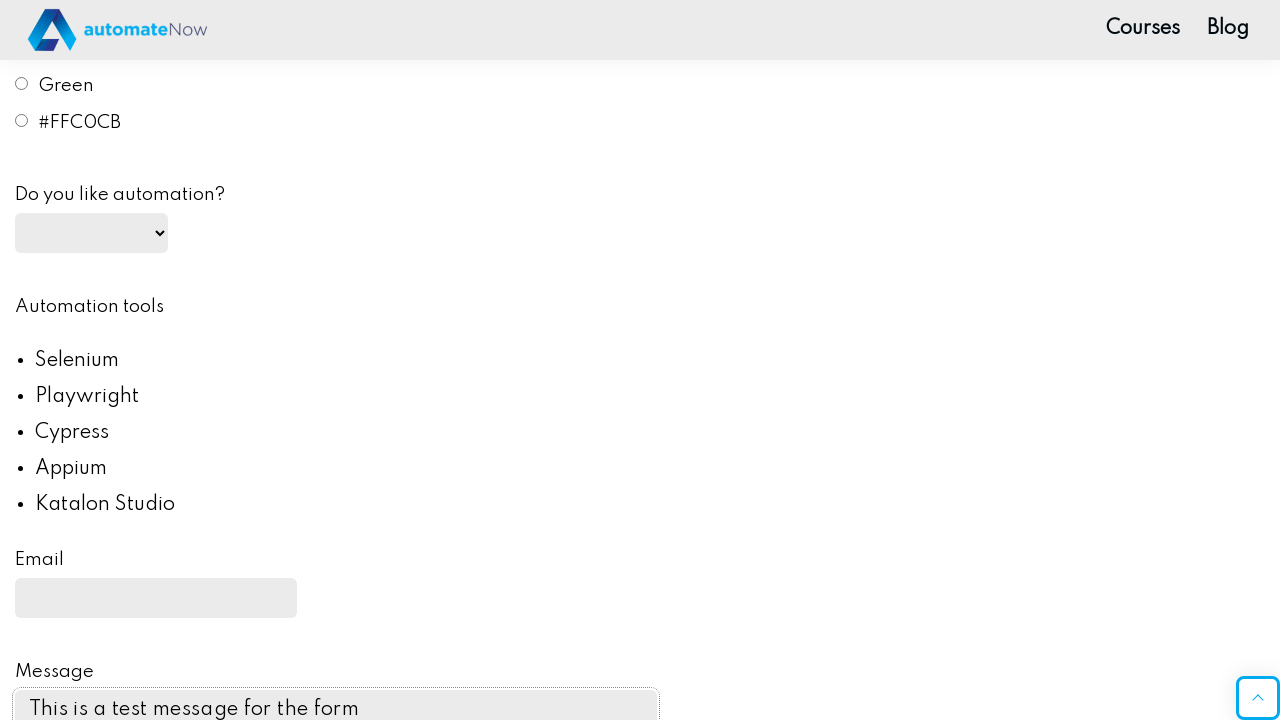